Tests the context menu functionality by right-clicking on the hot-spot element and handling the resulting alert.

Starting URL: https://the-internet.herokuapp.com/

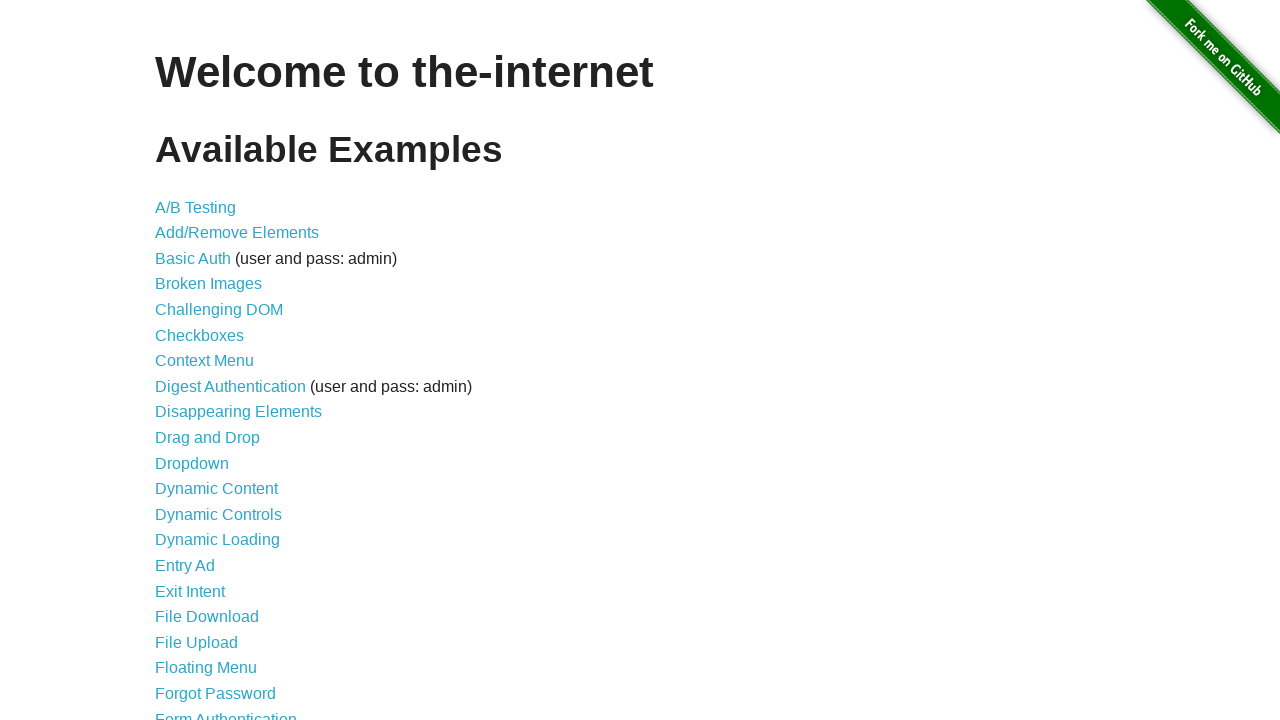

Clicked on Context Menu link at (204, 361) on a[href*='context']
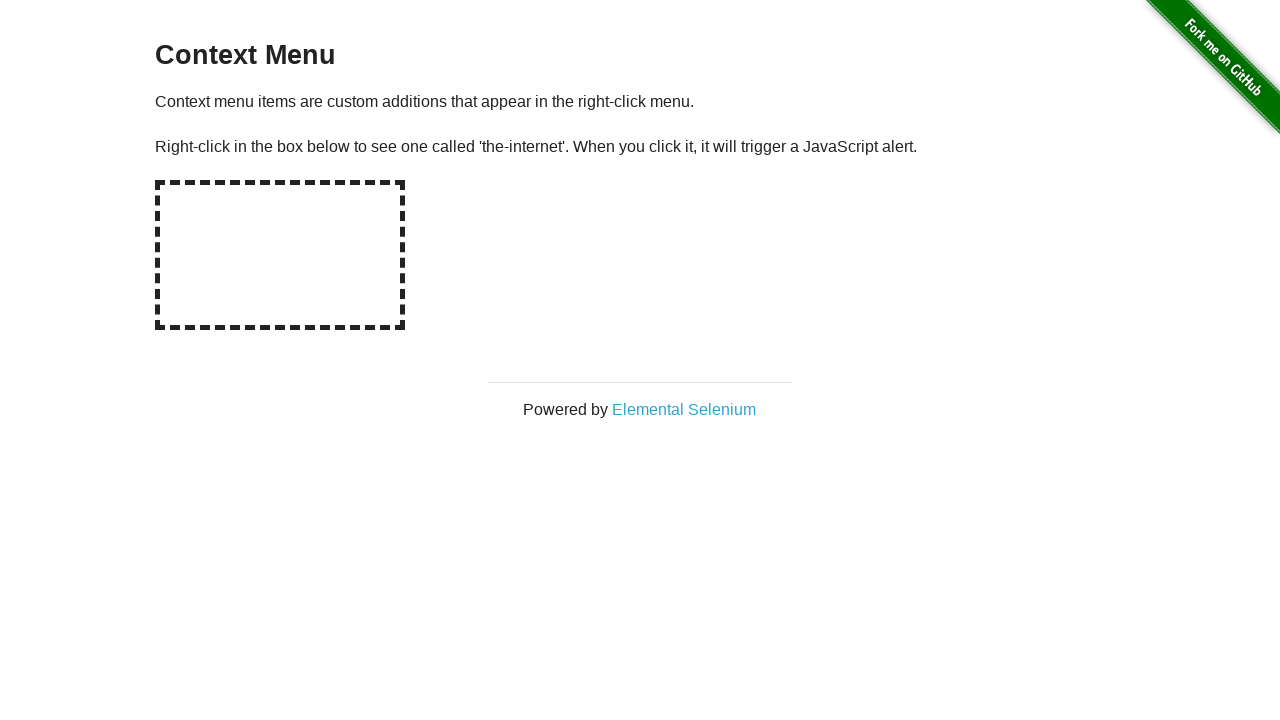

Set up dialog handler to accept alerts
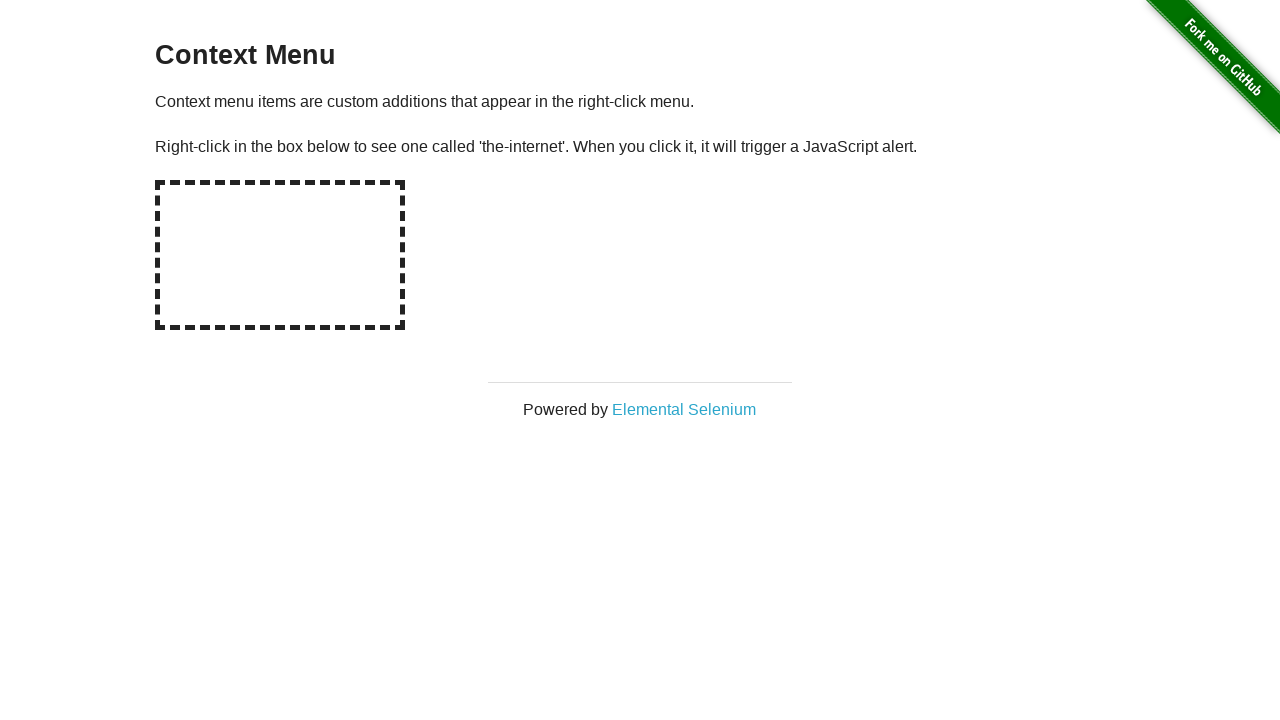

Right-clicked on the hot-spot element, triggering context menu at (280, 255) on #hot-spot
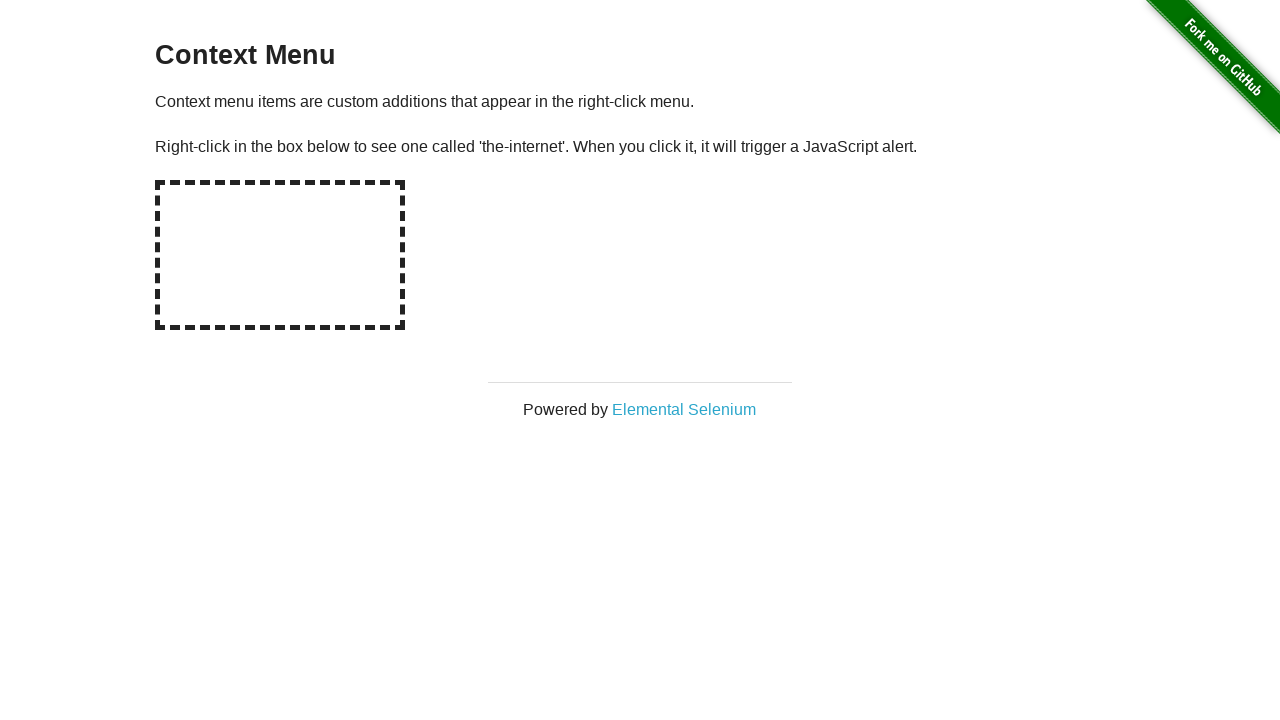

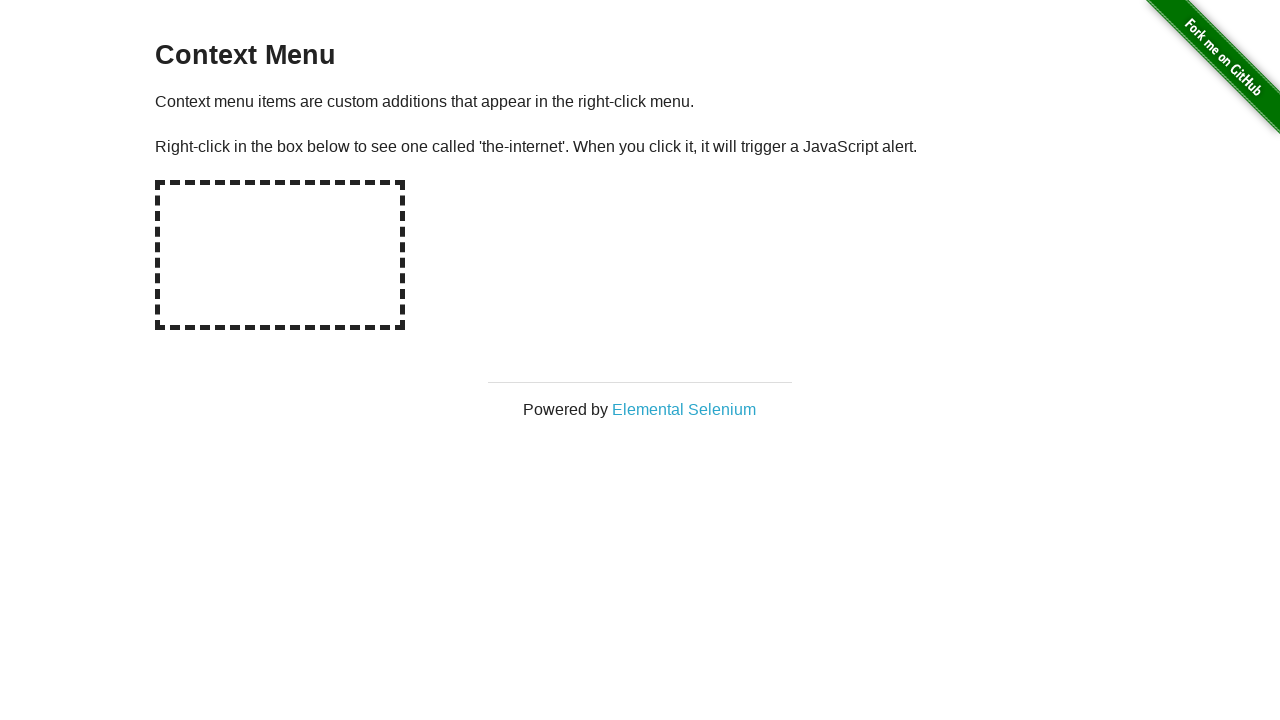